Tests checkbox interactions by unchecking all selected checkboxes, checking the first three checkboxes, then unchecking all selected checkboxes again

Starting URL: http://test.rubywatir.com/checkboxes.php

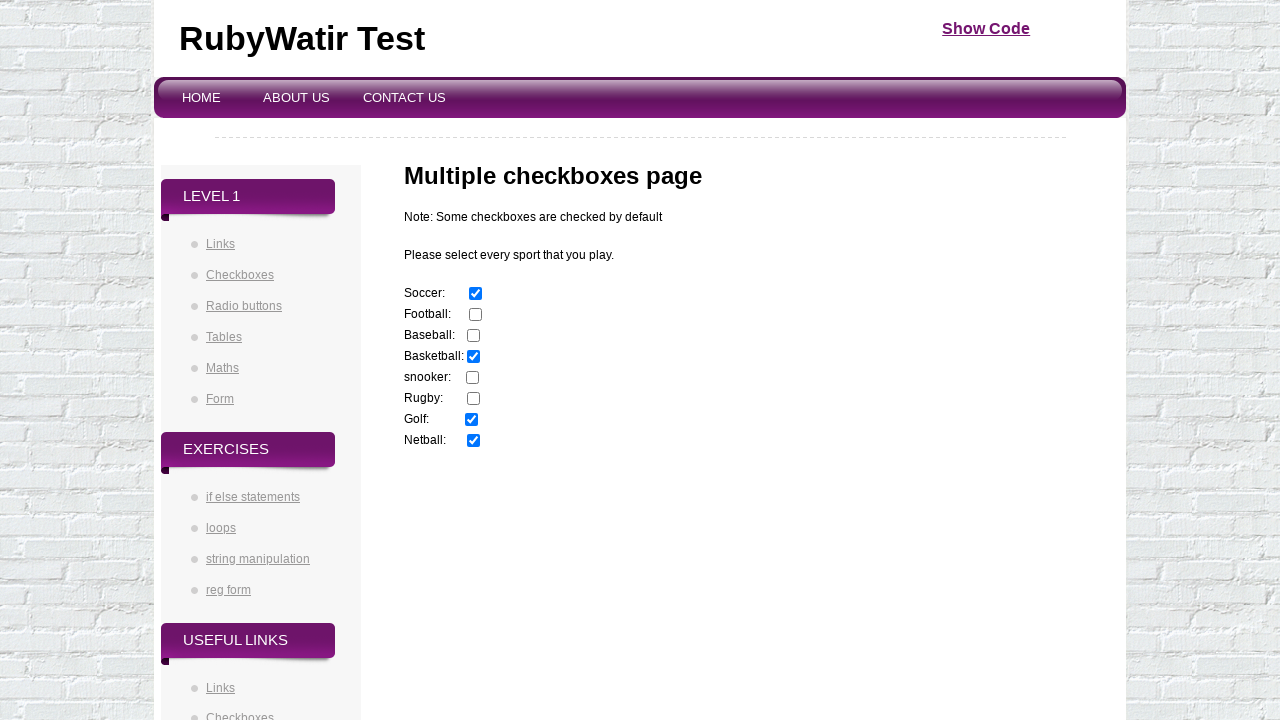

Navigated to checkbox demo page
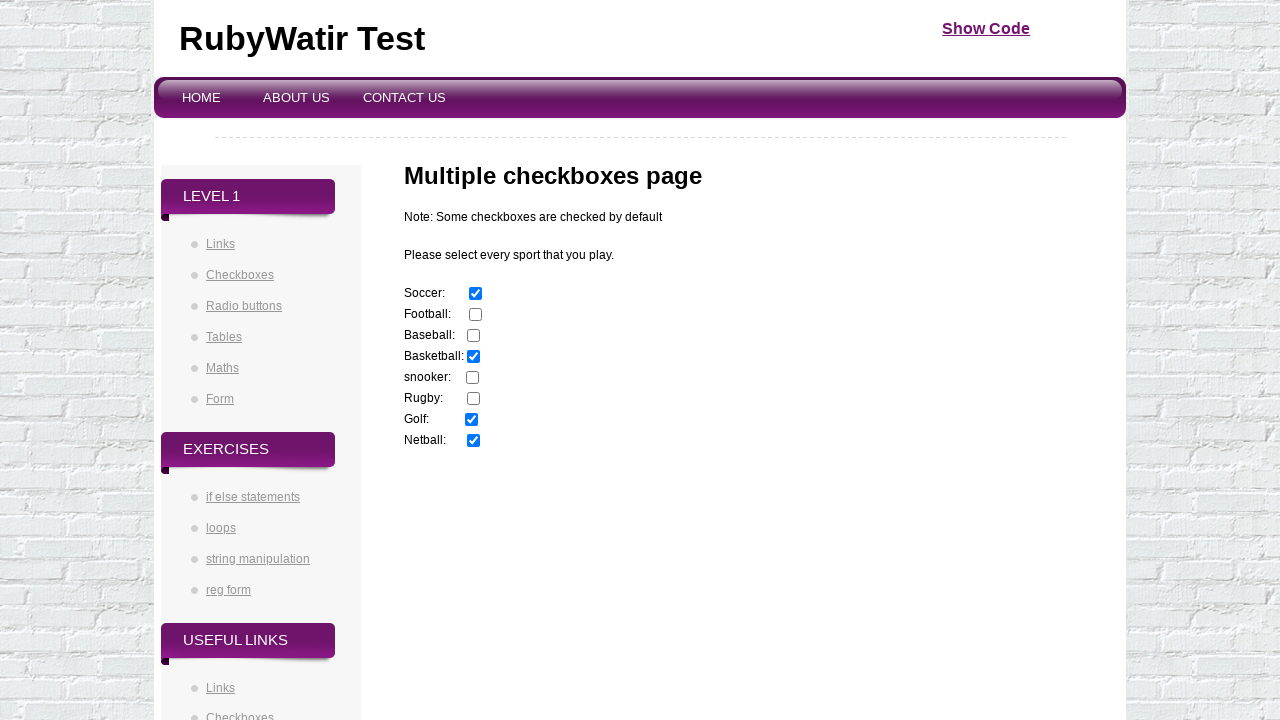

Located all checkboxes on the page
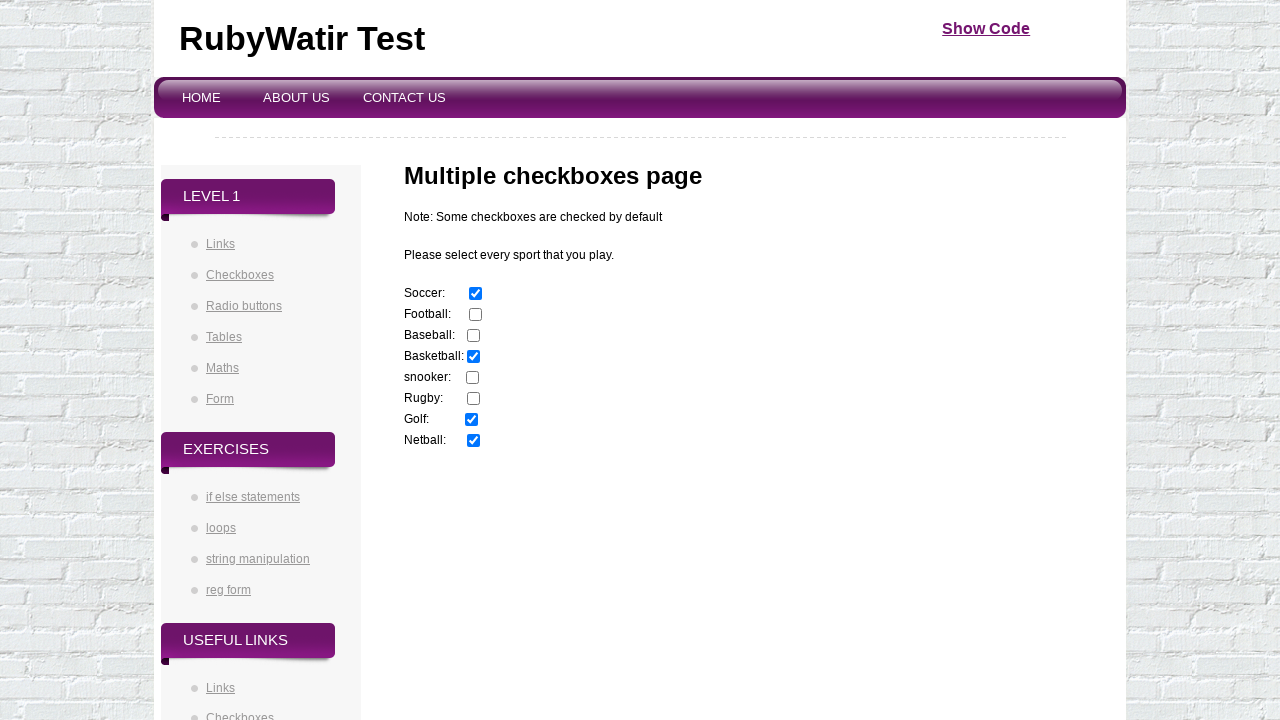

Unchecked a selected checkbox at (476, 294) on input[type='checkbox'] >> nth=0
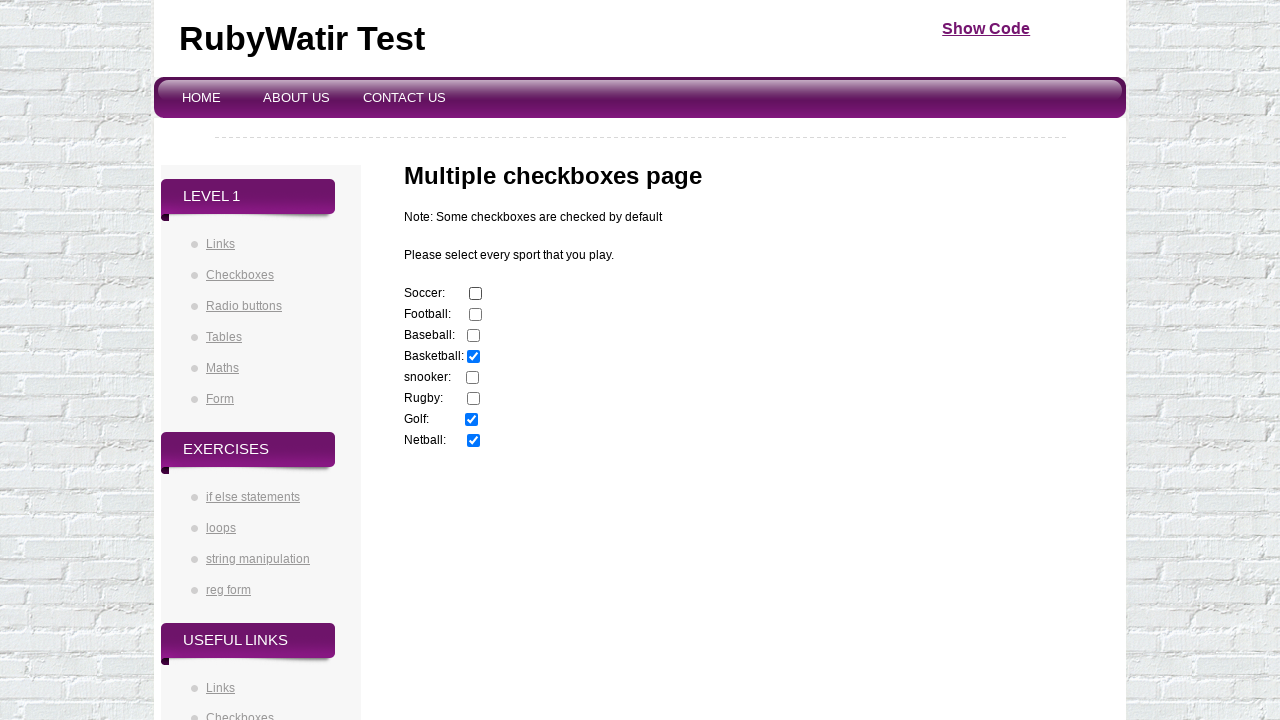

Unchecked a selected checkbox at (474, 357) on input[type='checkbox'] >> nth=3
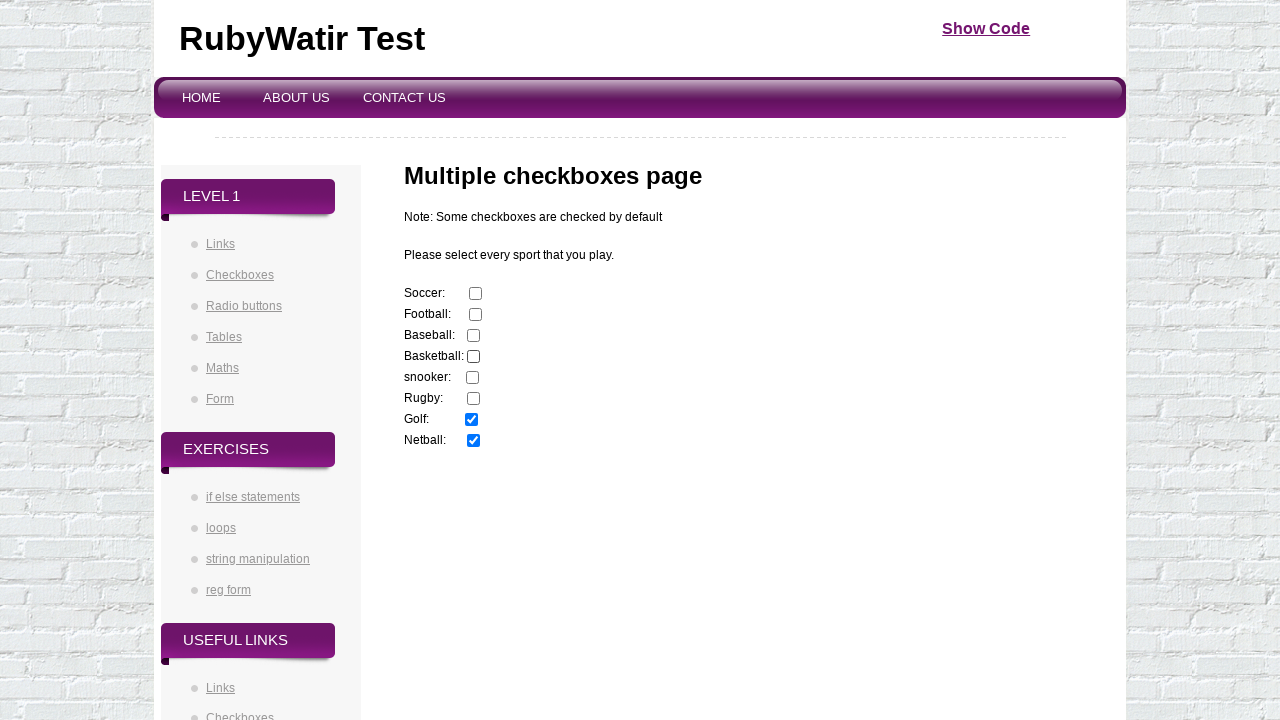

Unchecked a selected checkbox at (472, 420) on input[type='checkbox'] >> nth=6
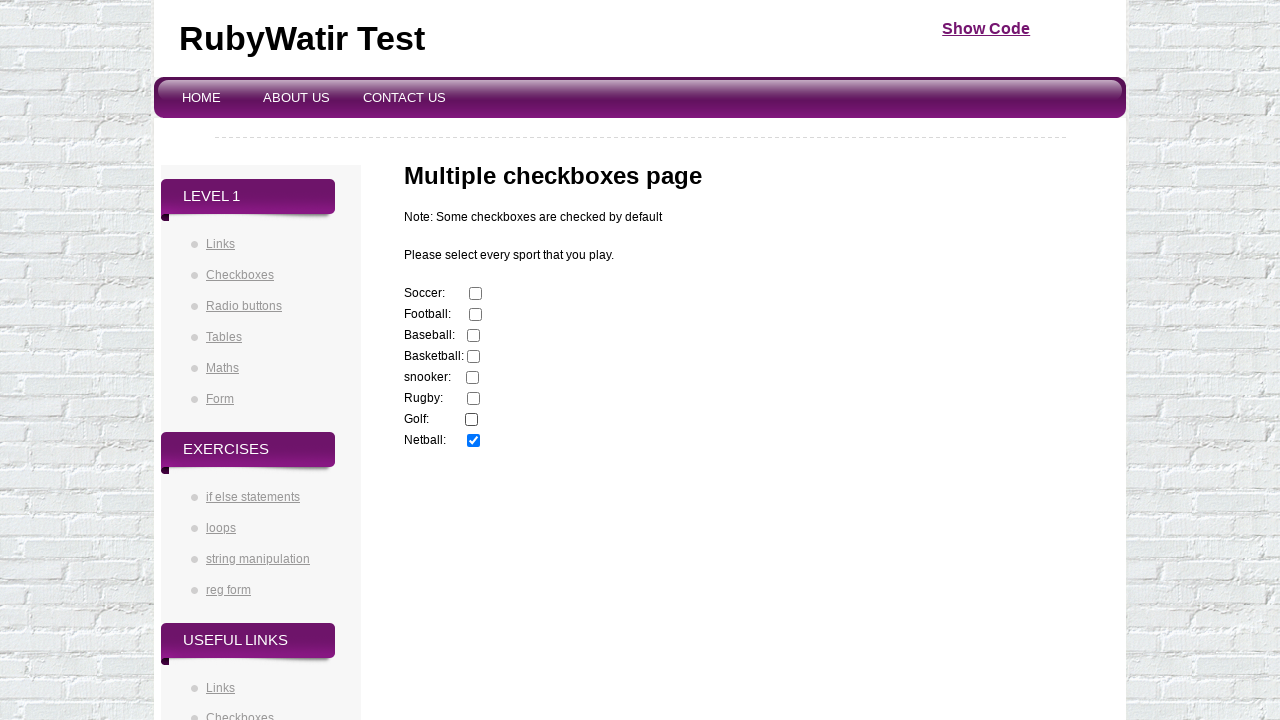

Unchecked a selected checkbox at (474, 441) on input[type='checkbox'] >> nth=7
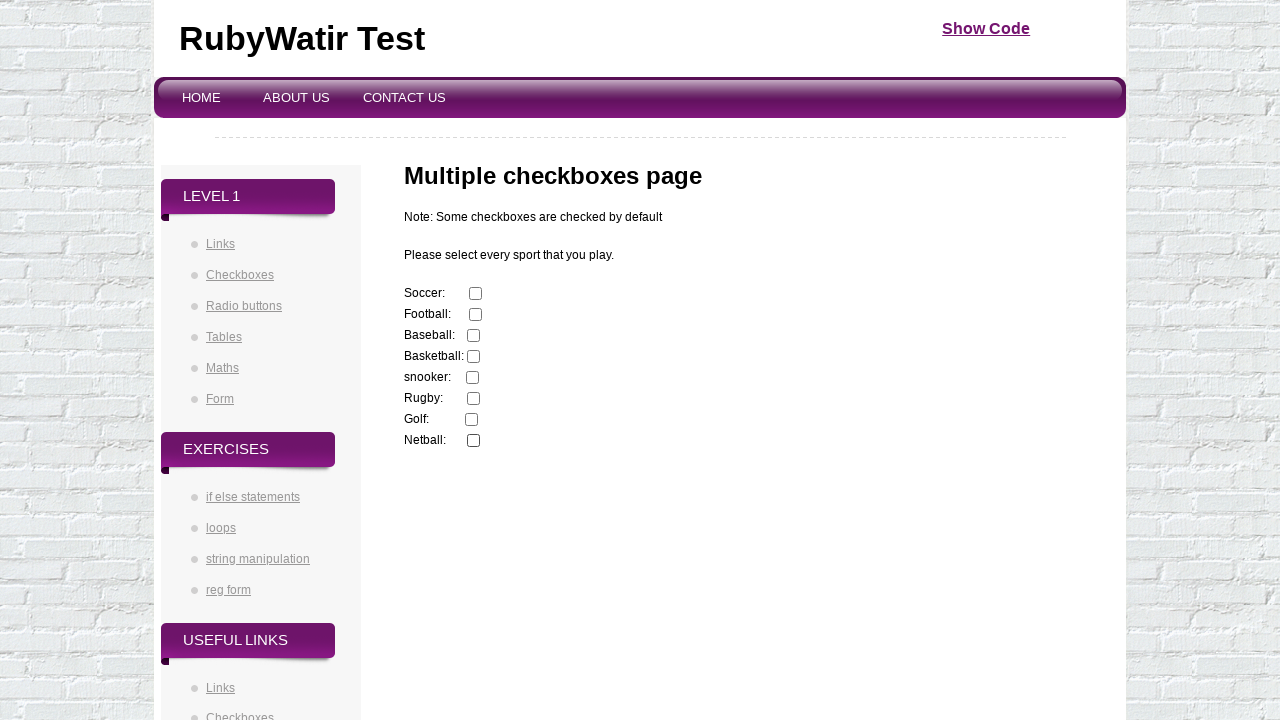

Checked checkbox 1 at (476, 294) on input[type='checkbox'] >> nth=0
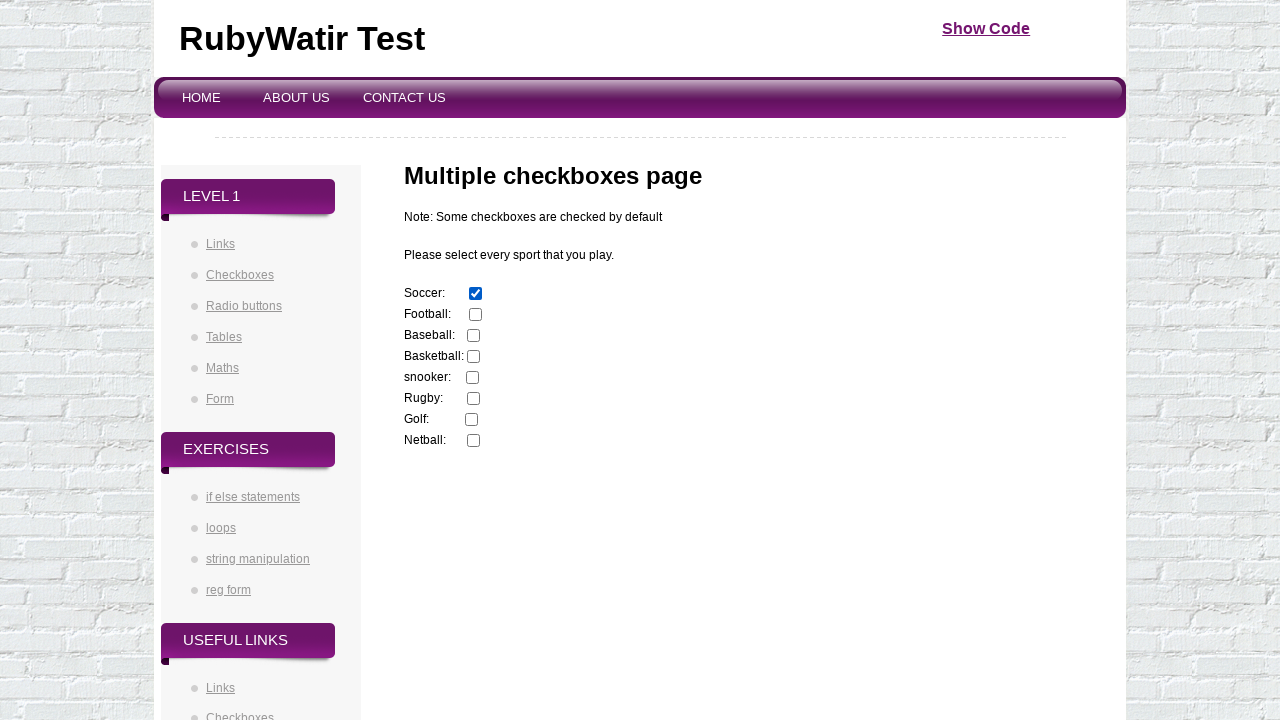

Checked checkbox 2 at (476, 315) on input[type='checkbox'] >> nth=1
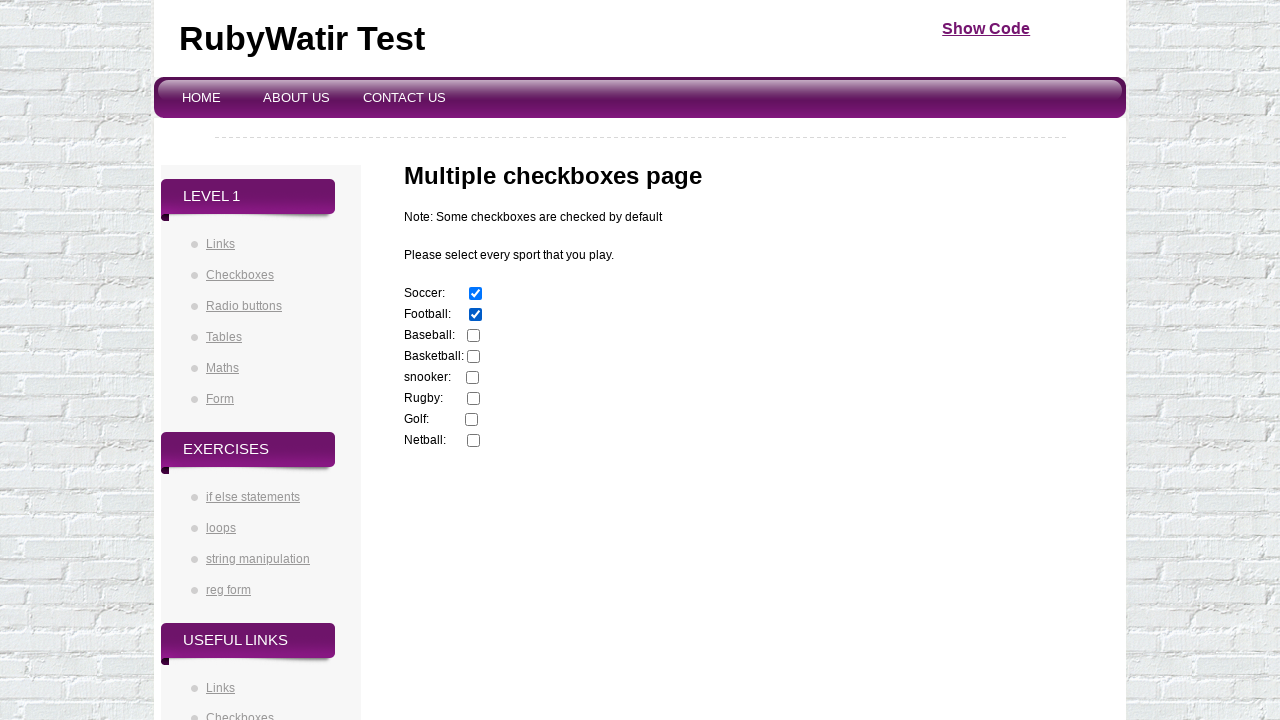

Checked checkbox 3 at (474, 336) on input[type='checkbox'] >> nth=2
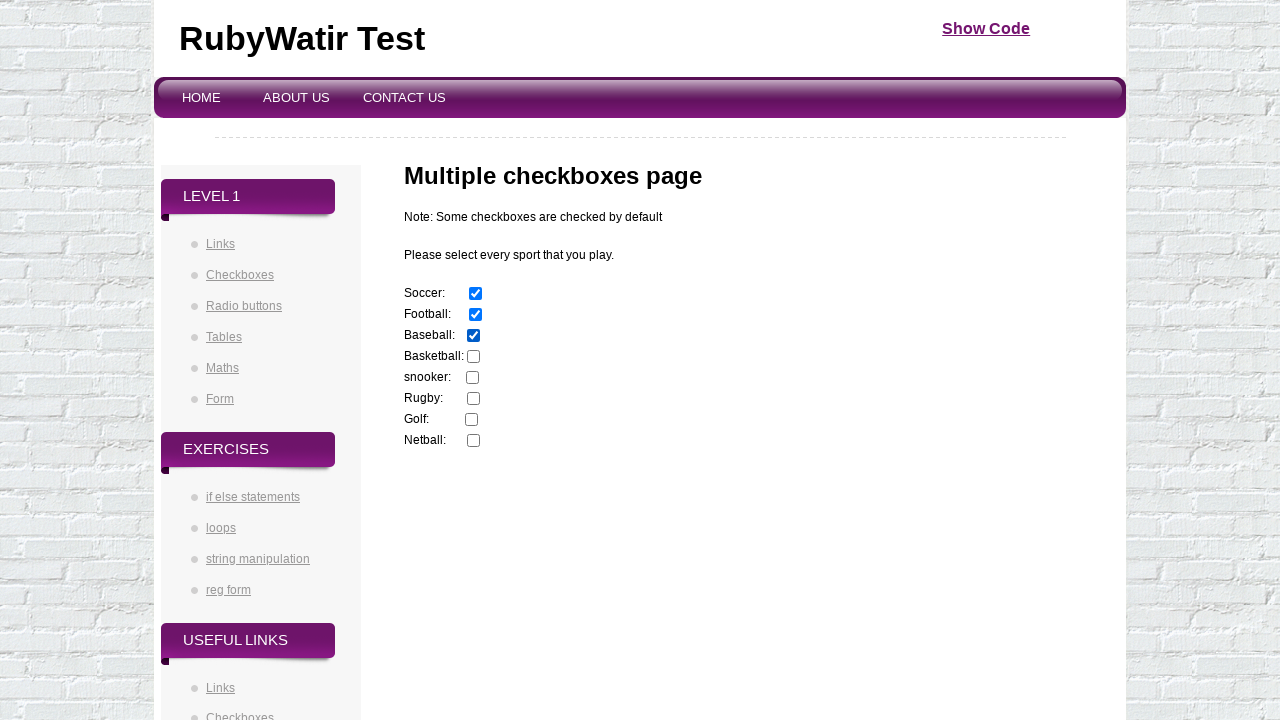

Waited 2 seconds
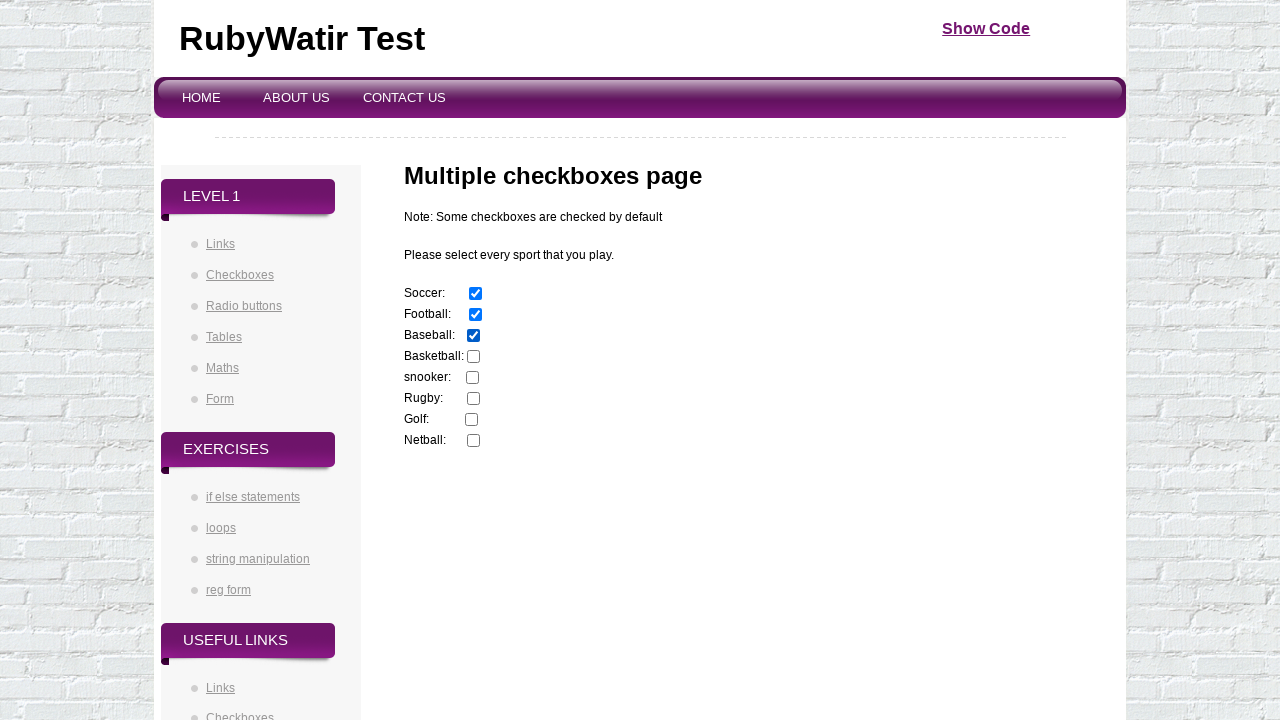

Unchecked a selected checkbox at (476, 294) on input[type='checkbox'] >> nth=0
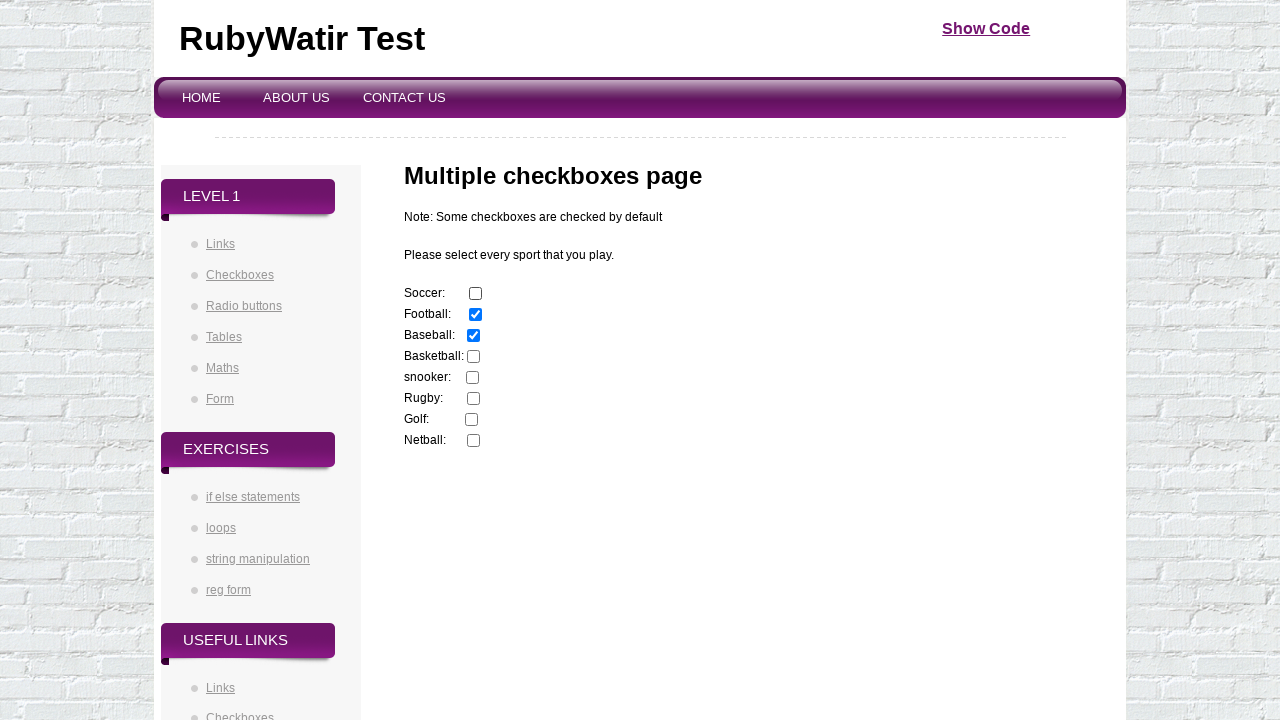

Unchecked a selected checkbox at (476, 315) on input[type='checkbox'] >> nth=1
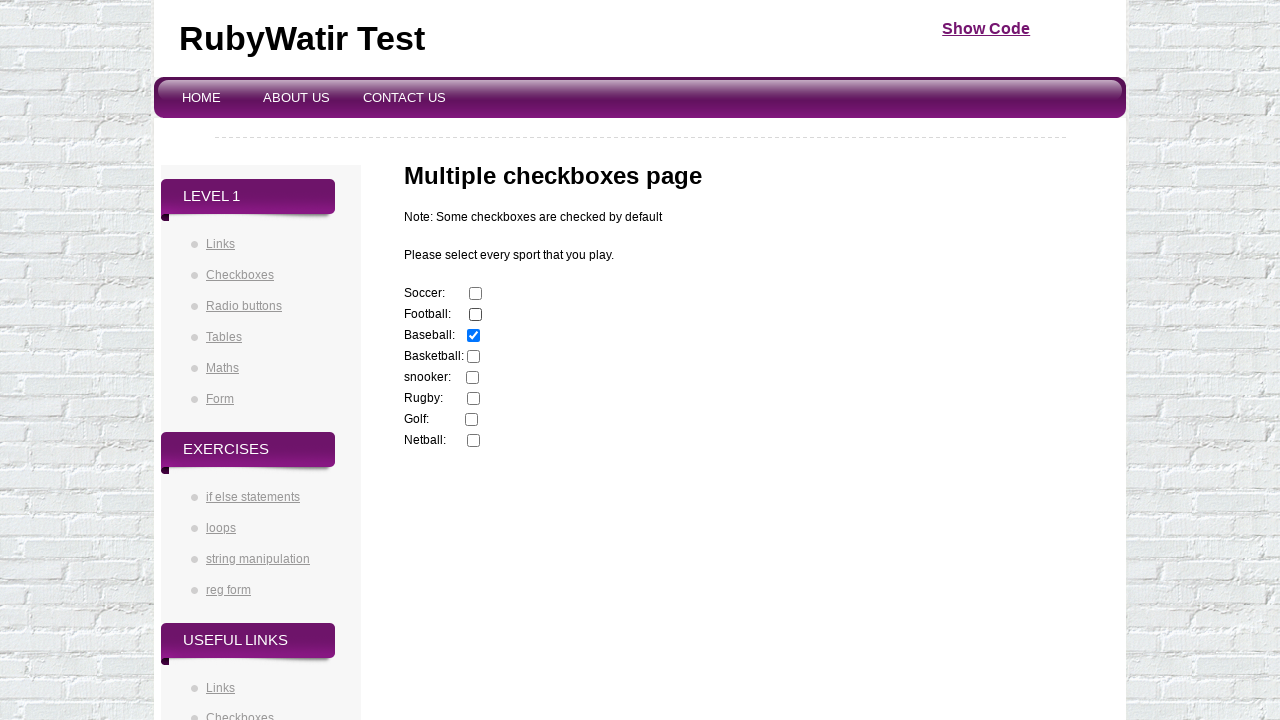

Unchecked a selected checkbox at (474, 336) on input[type='checkbox'] >> nth=2
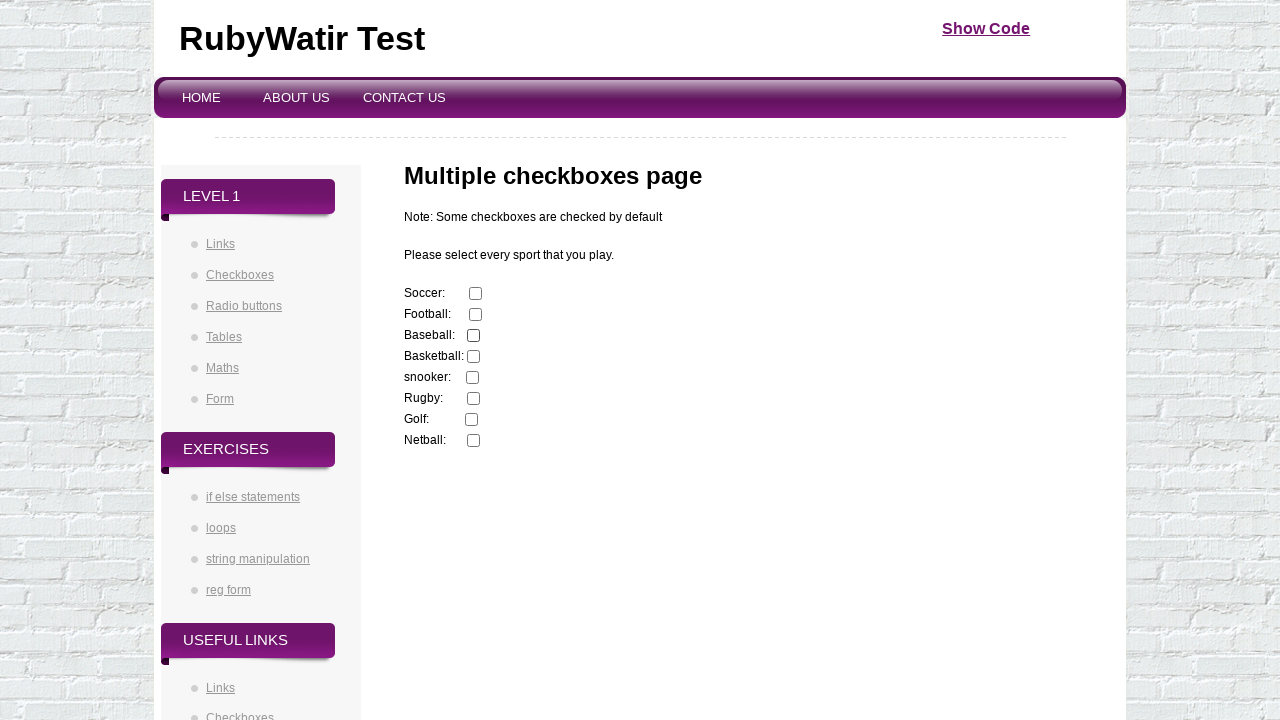

Test completed successfully
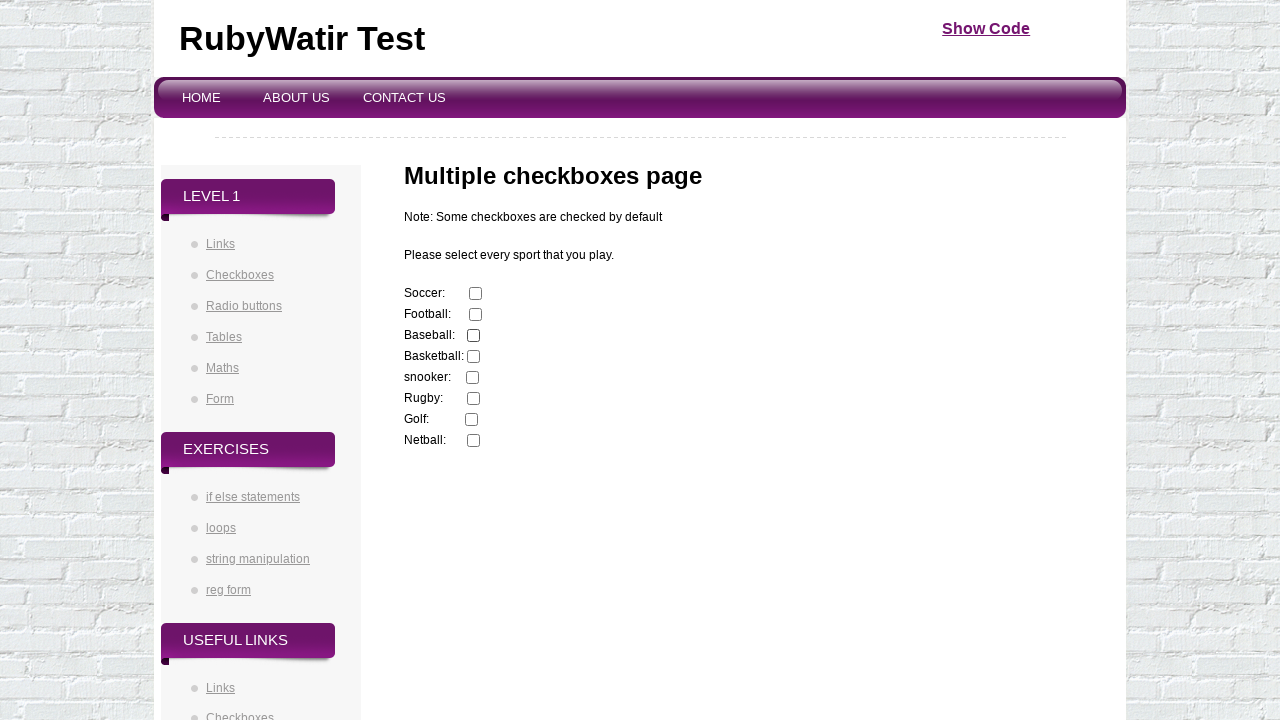

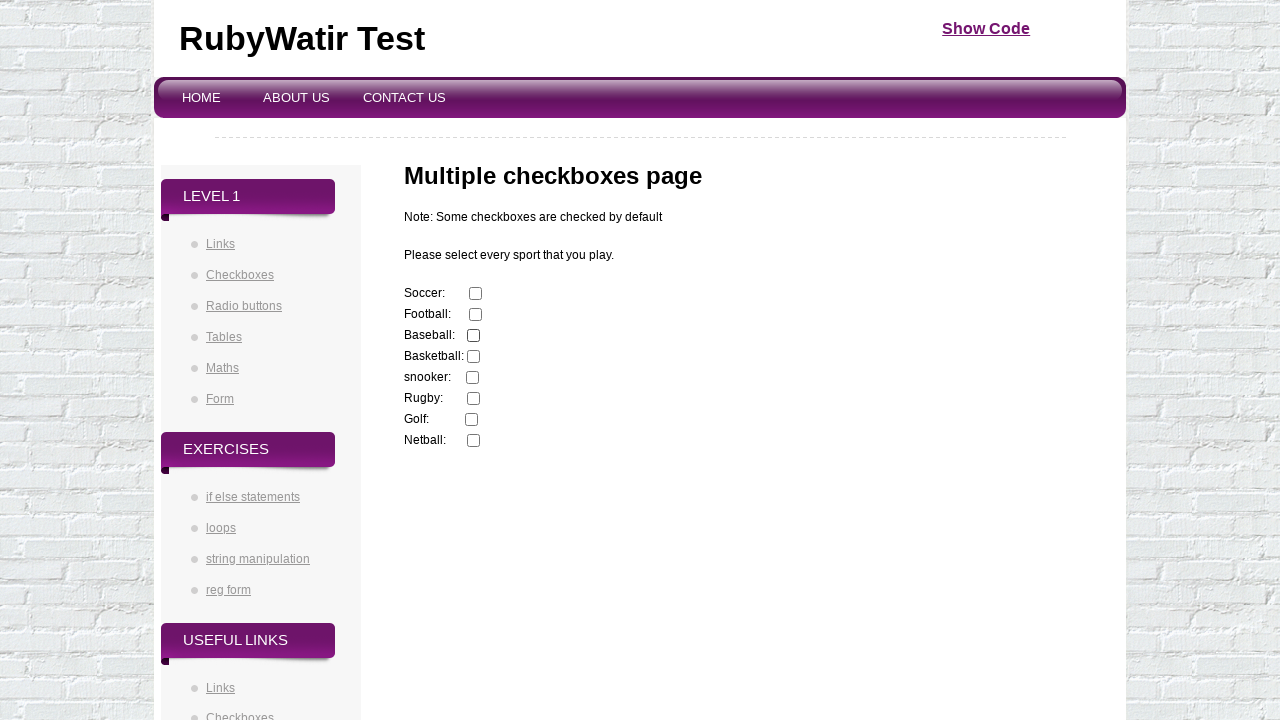